Navigates to the OTUS homepage and verifies that the page title contains the expected main title text

Starting URL: https://otus.ru

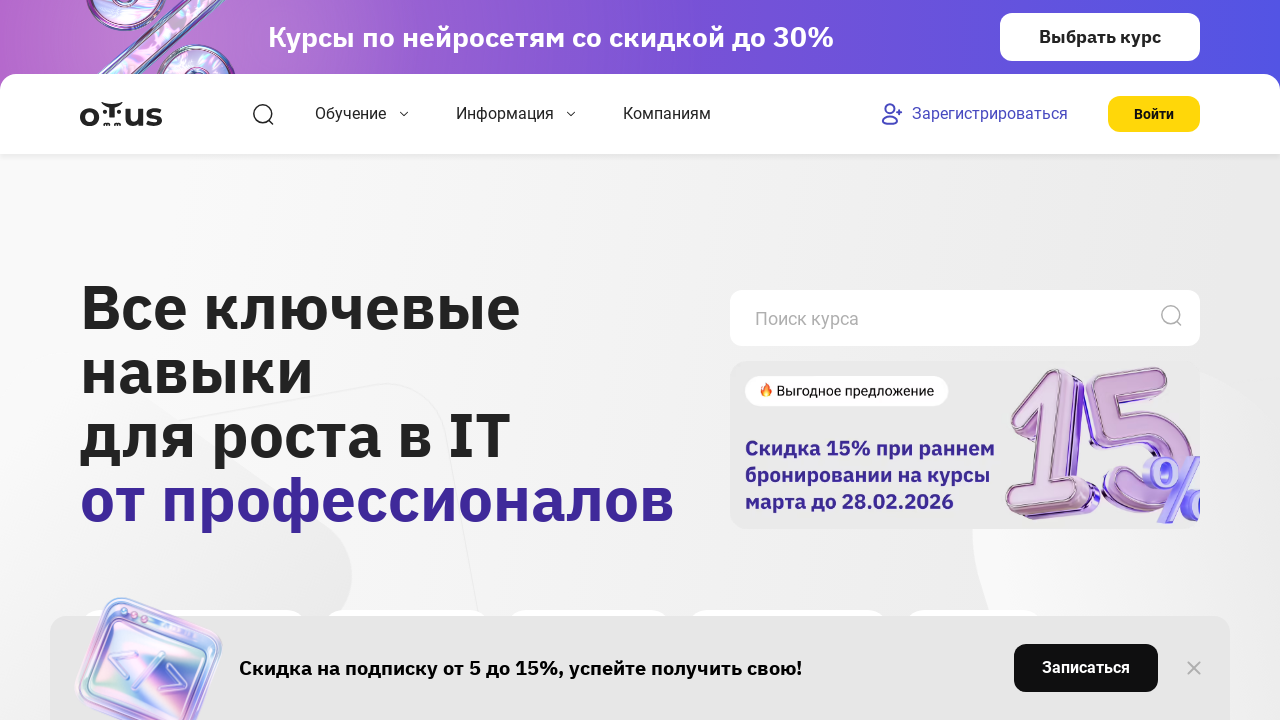

Navigated to OTUS homepage at https://otus.ru
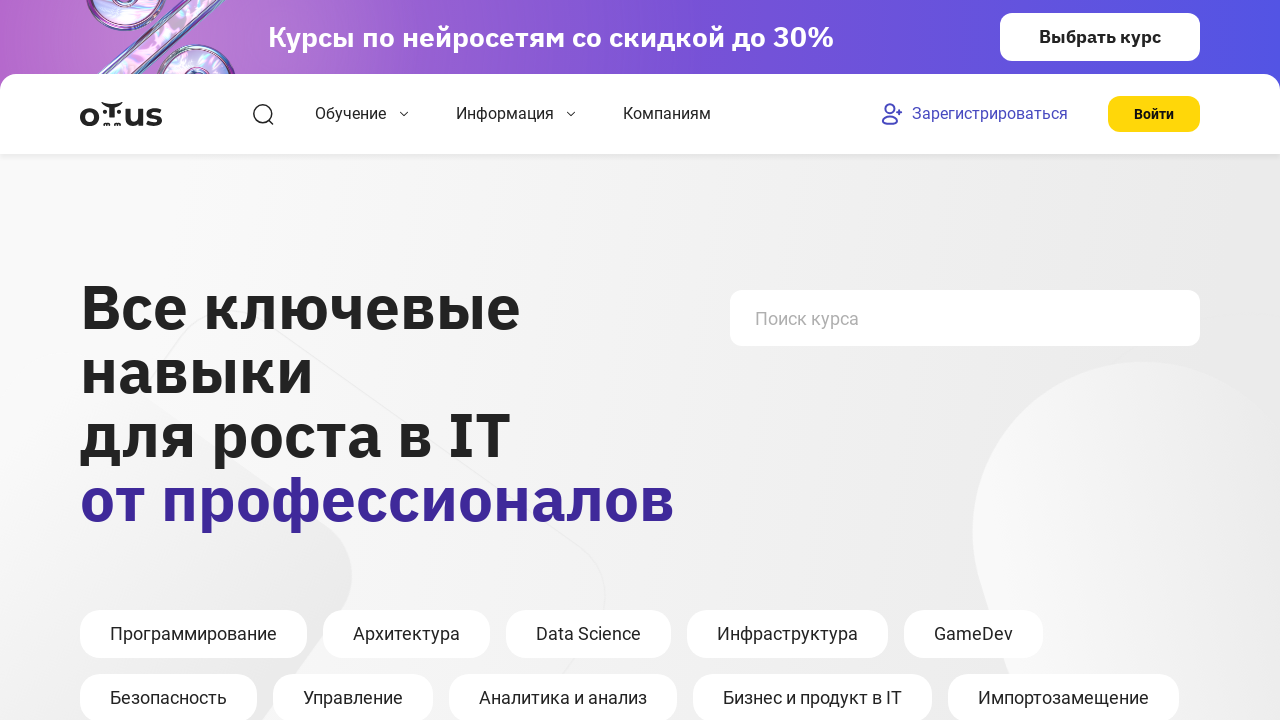

Page loaded with domcontentloaded state
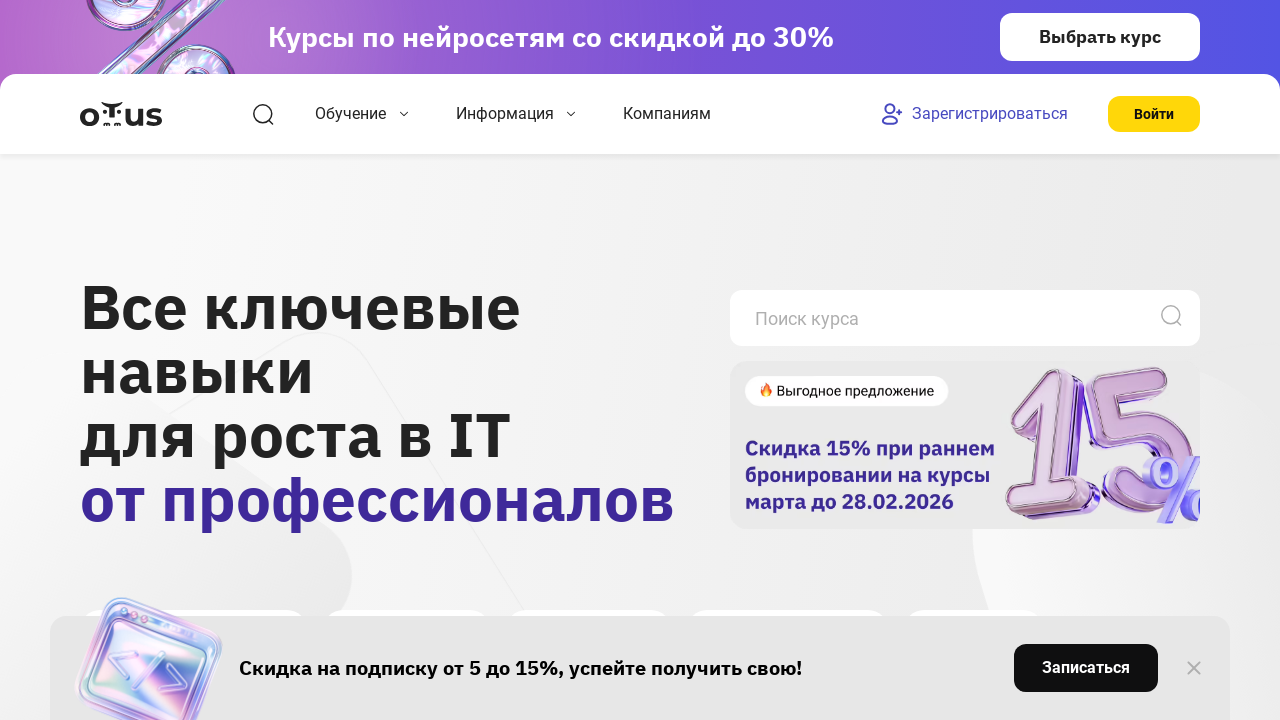

Retrieved page title: 'OTUS - Онлайн-образование'
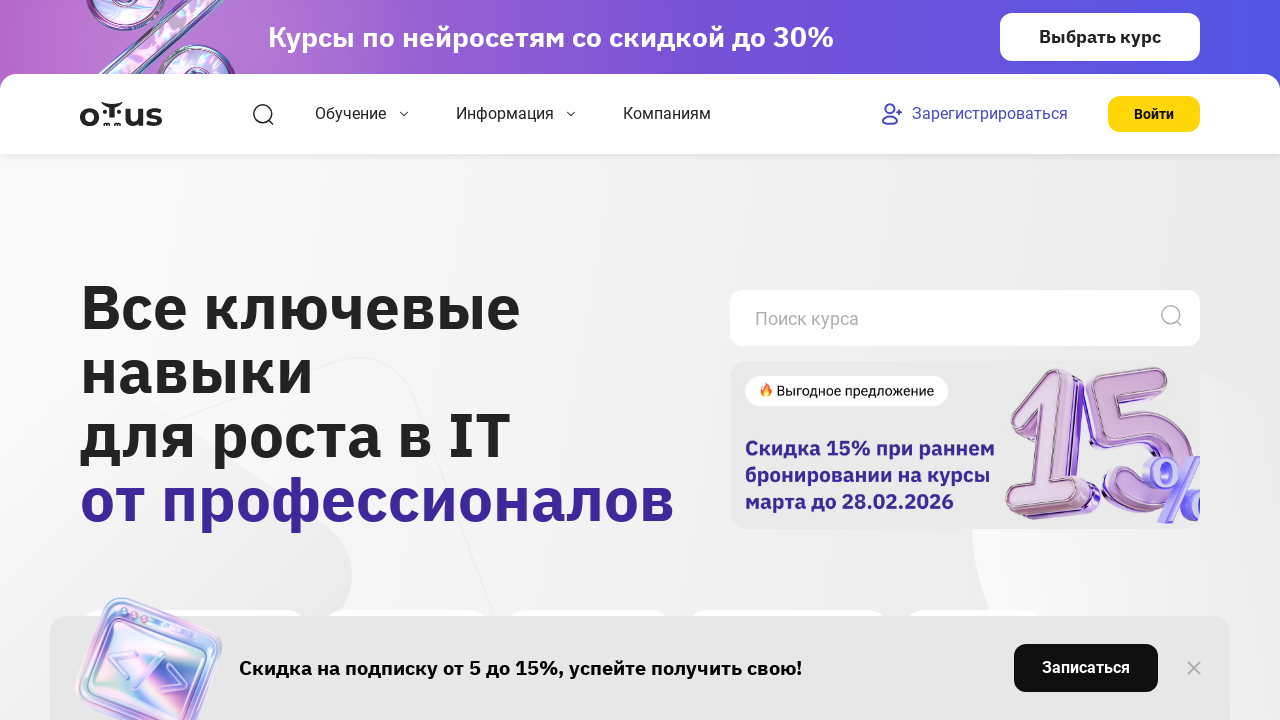

Verified that page title contains 'OTUS' - assertion passed
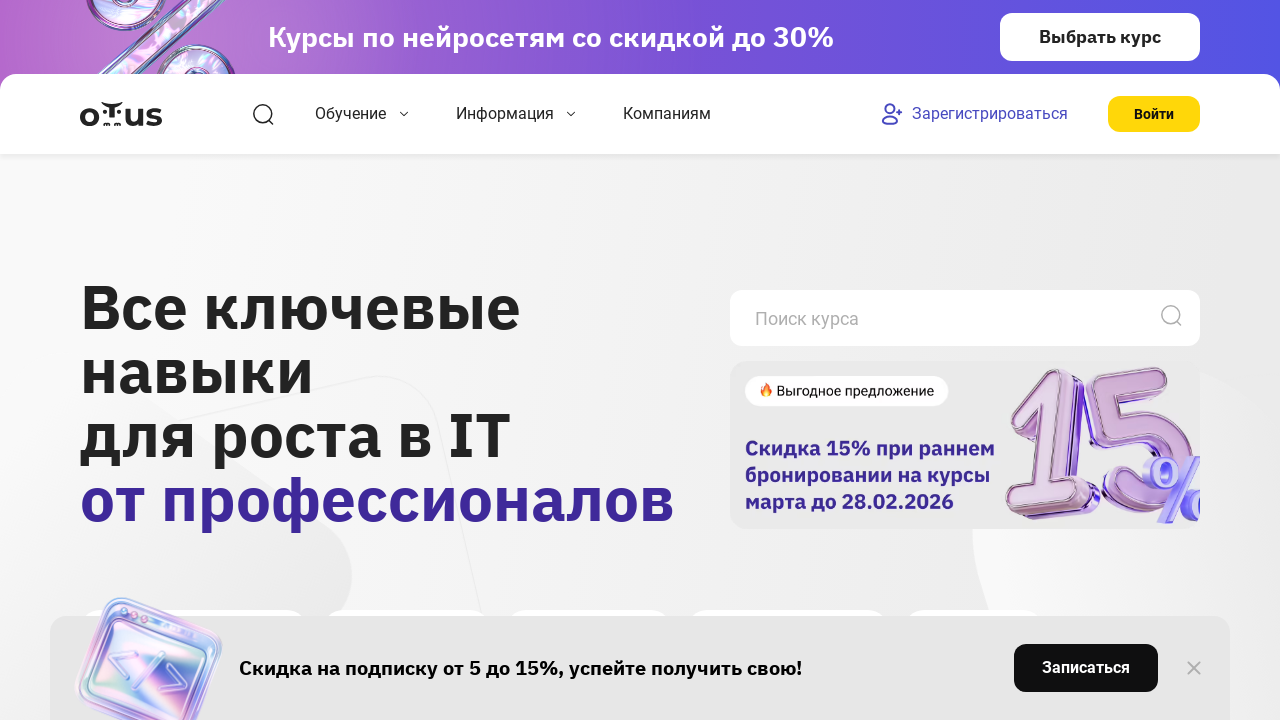

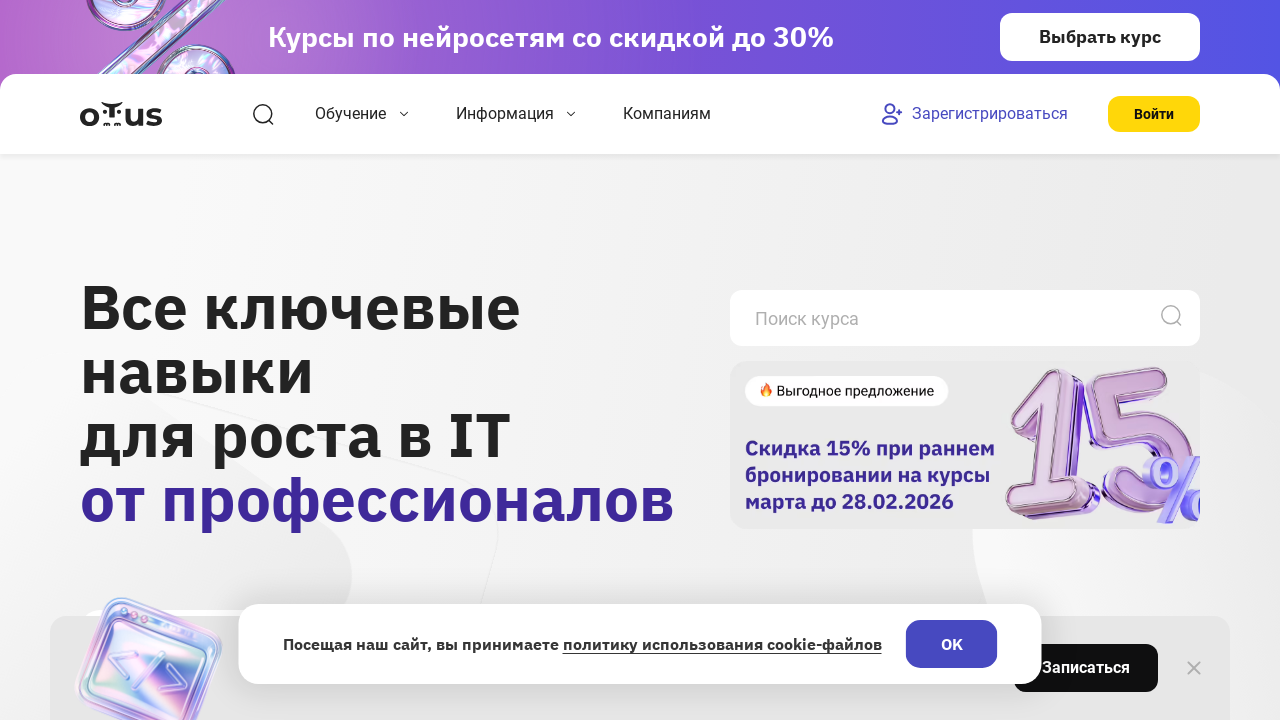